Tests Tesla Energy page navigation by clicking the Energy button and verifying the page title

Starting URL: https://www.tesla.com/

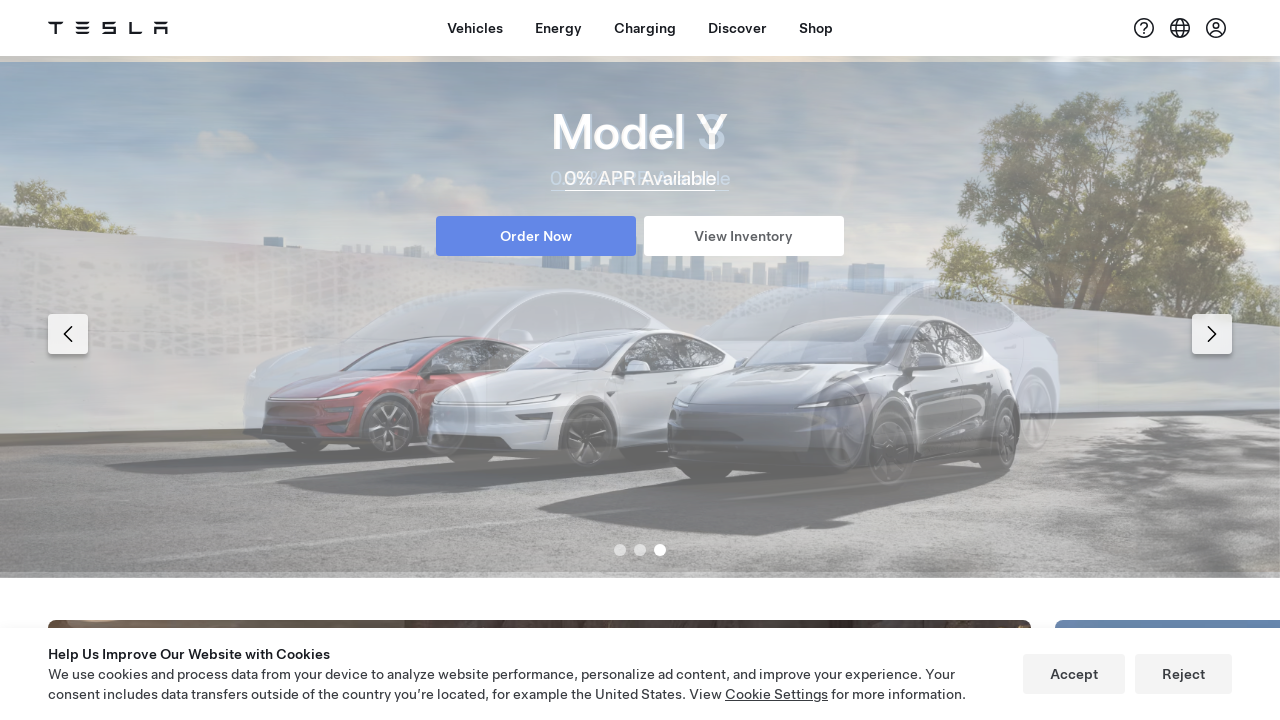

Clicked the Energy button in header menu at (558, 28) on xpath=//header/ol[1]/li[2]/button[1]/span[1]
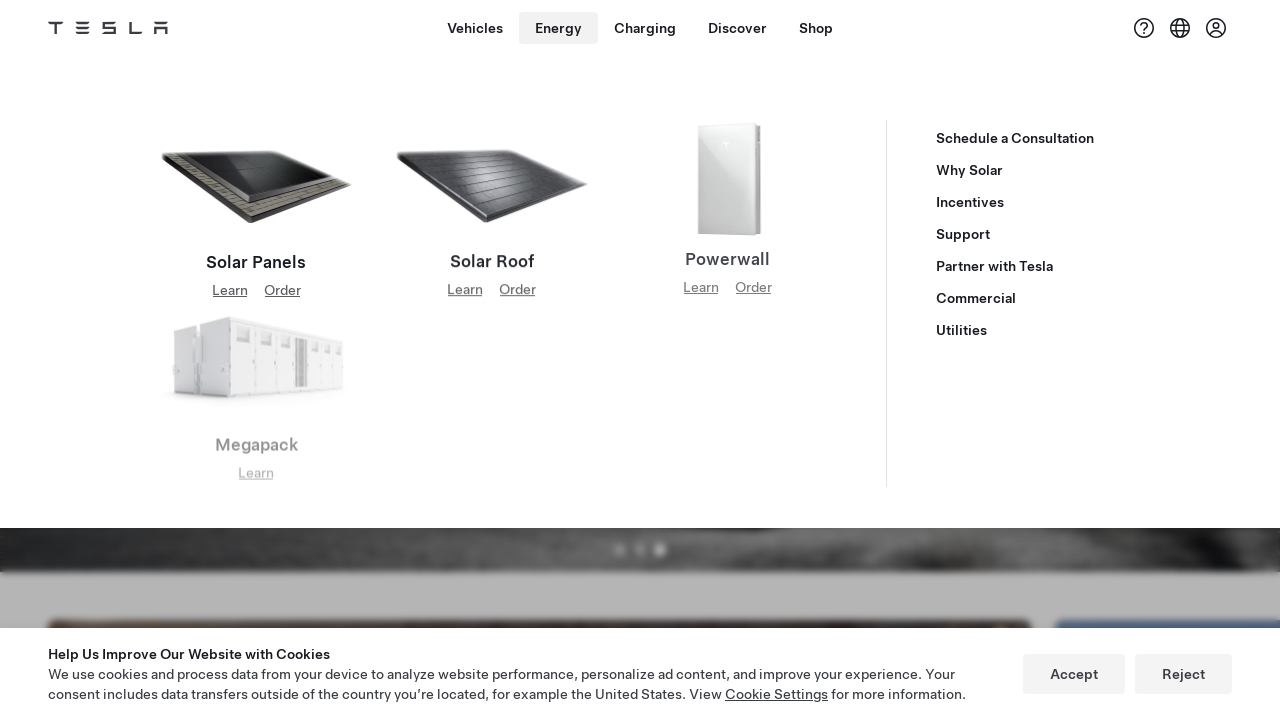

Energy page loaded successfully
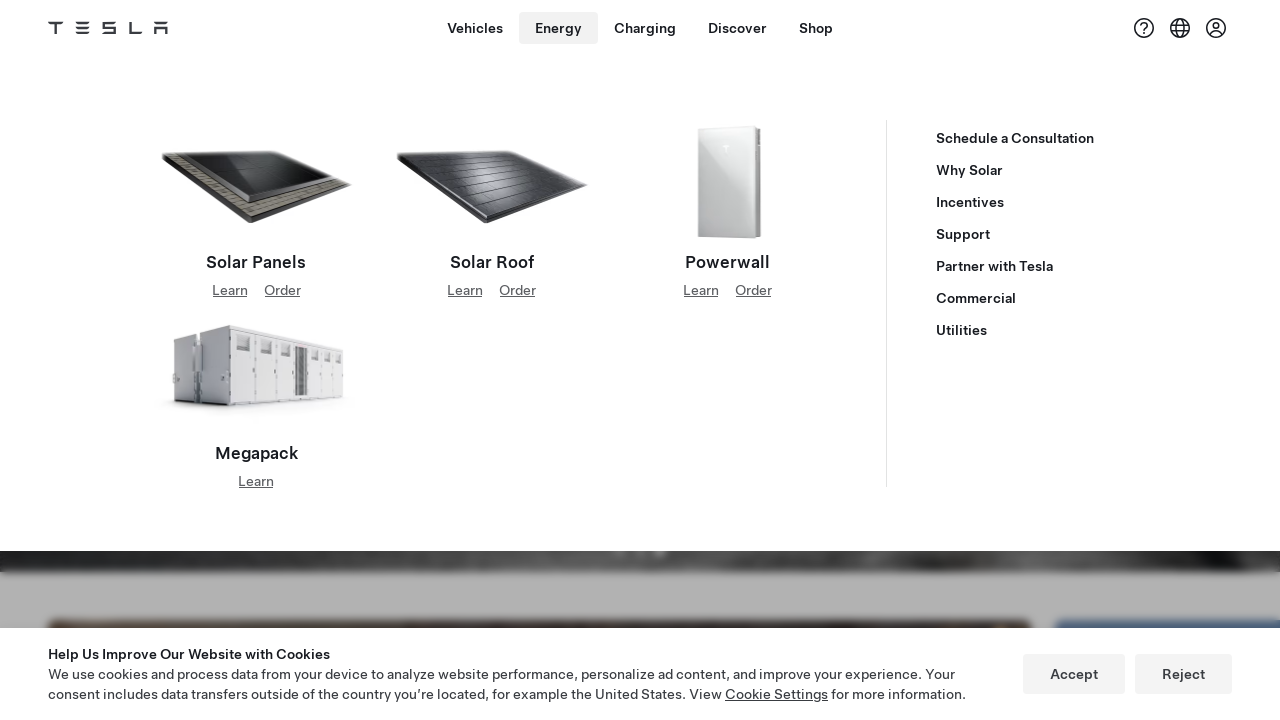

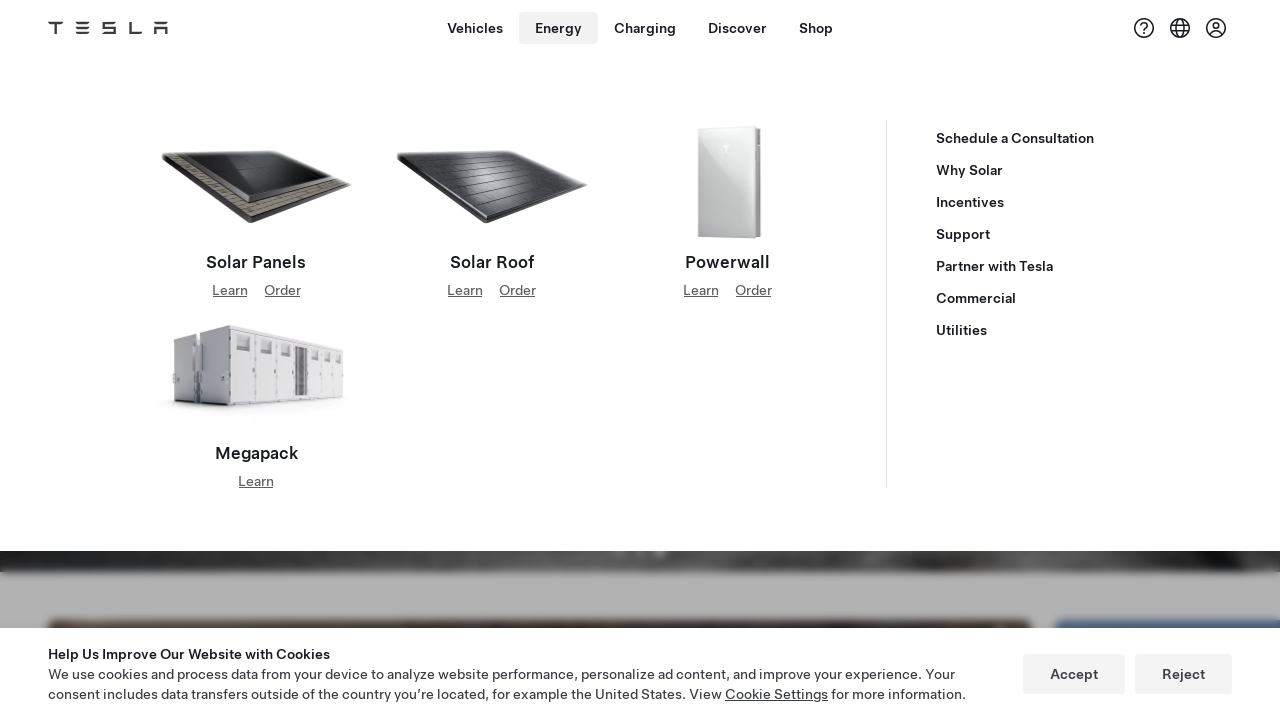